Tests prompt alert handling by clicking a button that triggers a prompt, entering a name, accepting it, and verifying the result.

Starting URL: https://demoqa.com/alerts

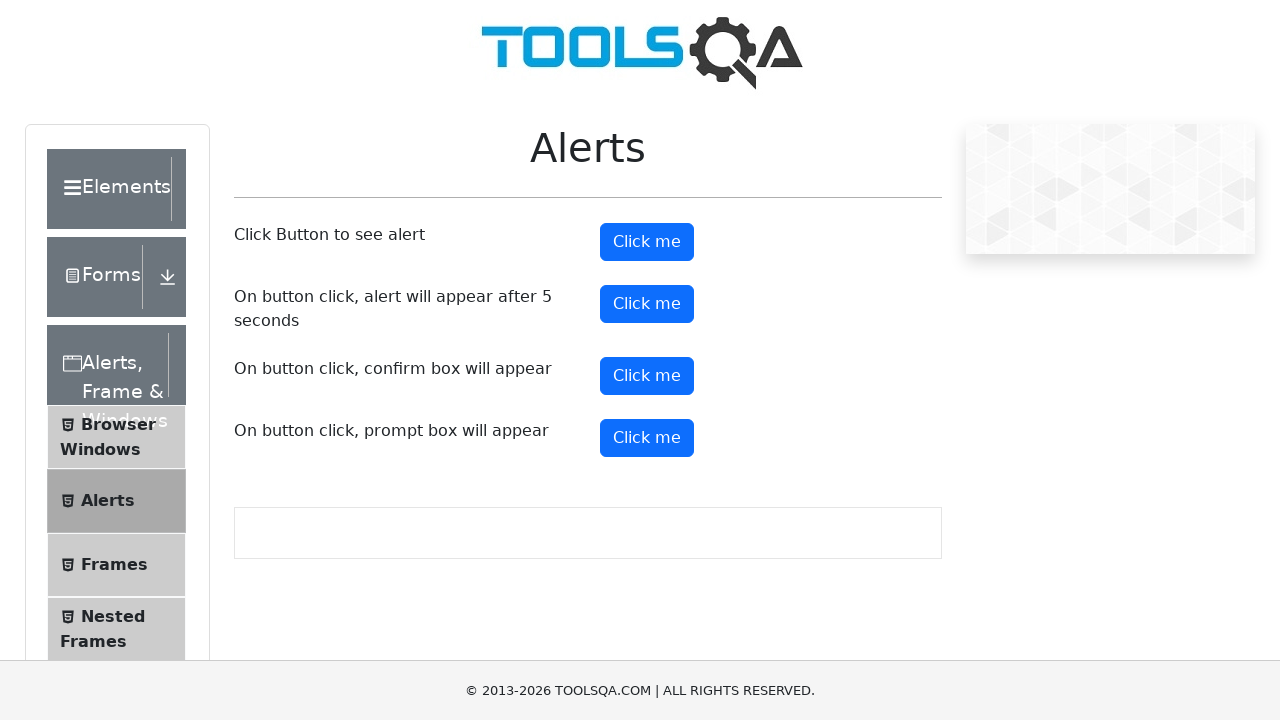

Set up dialog handler to accept prompt with name 'Emma'
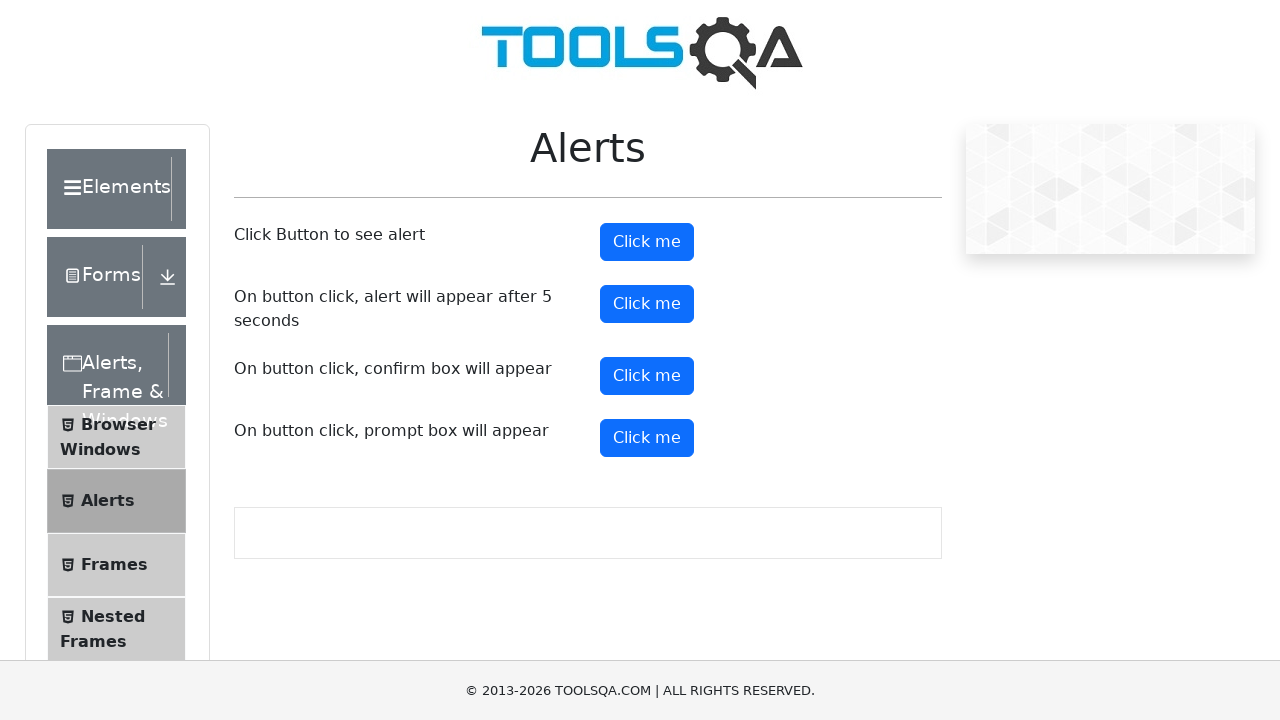

Clicked prompt button to trigger alert at (647, 438) on #promtButton
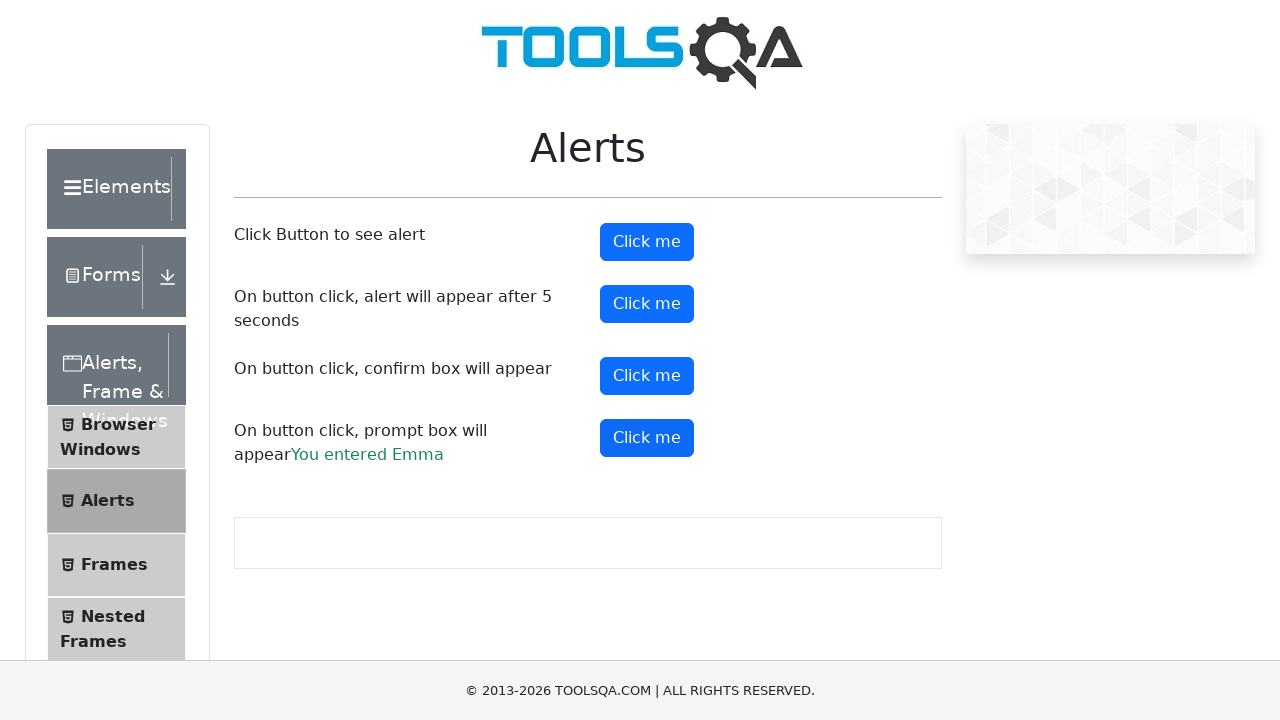

Verified prompt result displays 'You entered Emma'
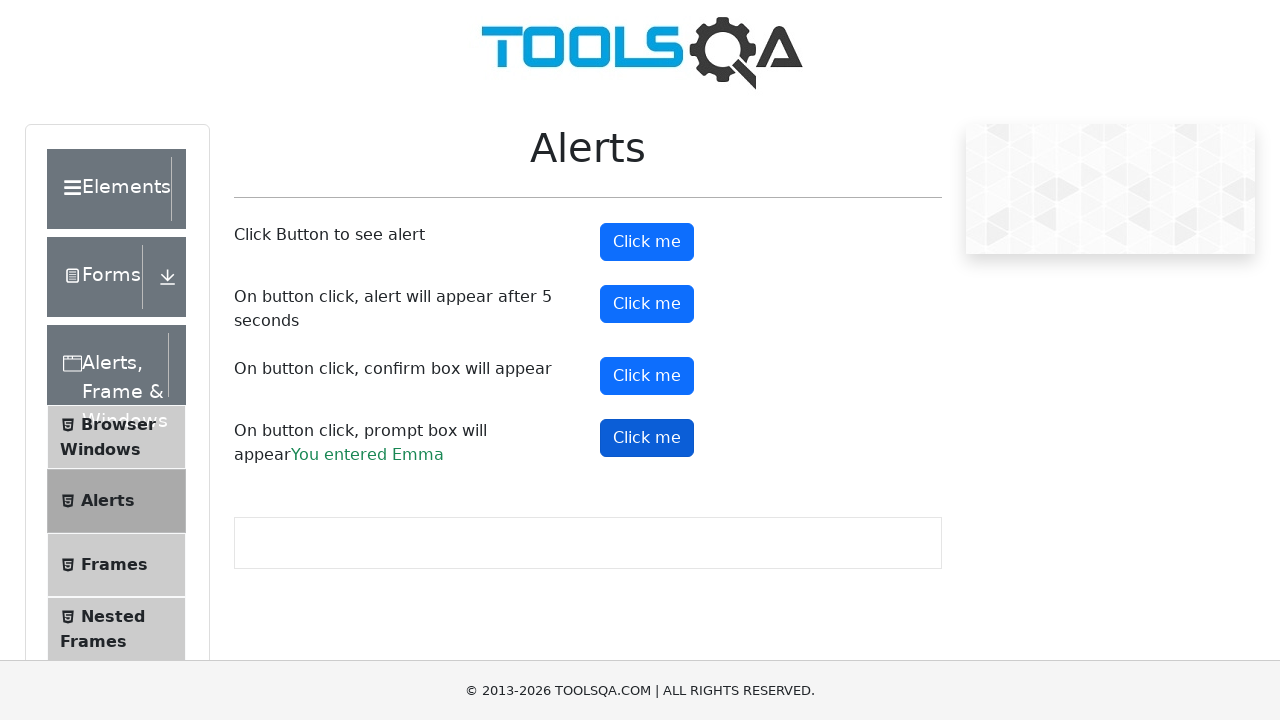

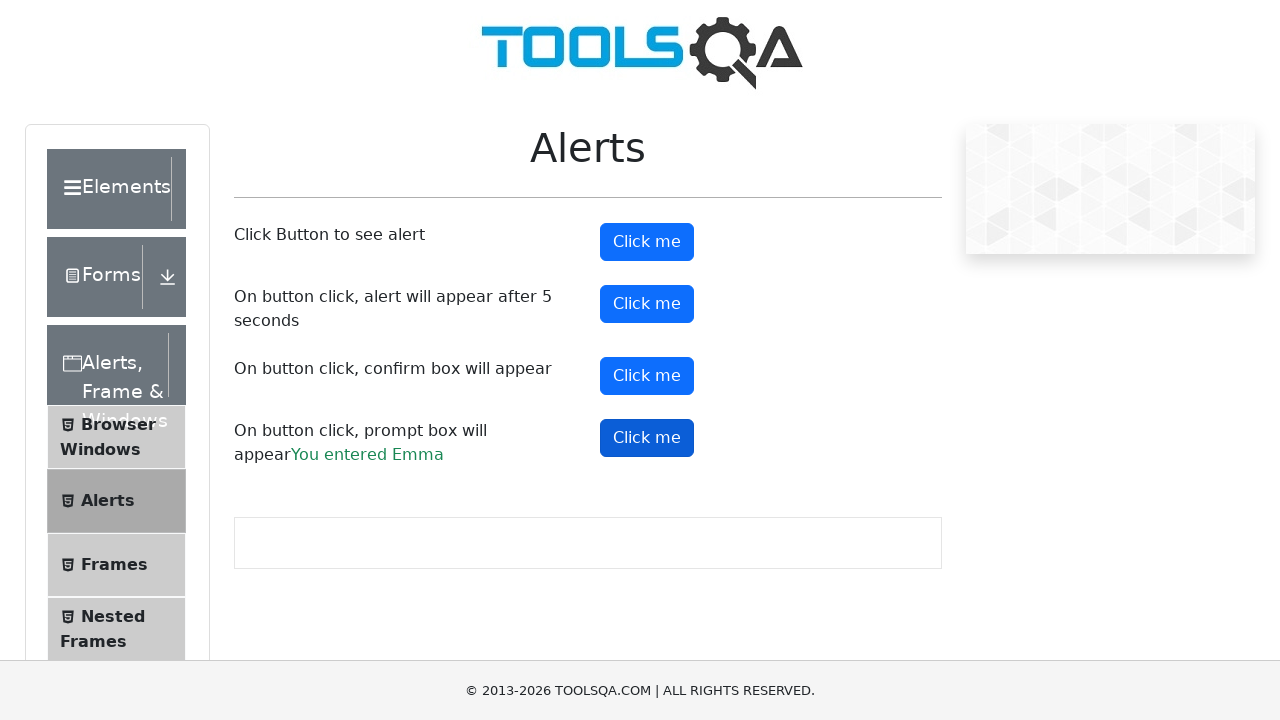